Tests interacting with elements using ARIA roles - verifies heading visibility, checks a checkbox, and clicks a submit button

Starting URL: https://playwright.dev/dotnet/docs/locators#locate-by-role

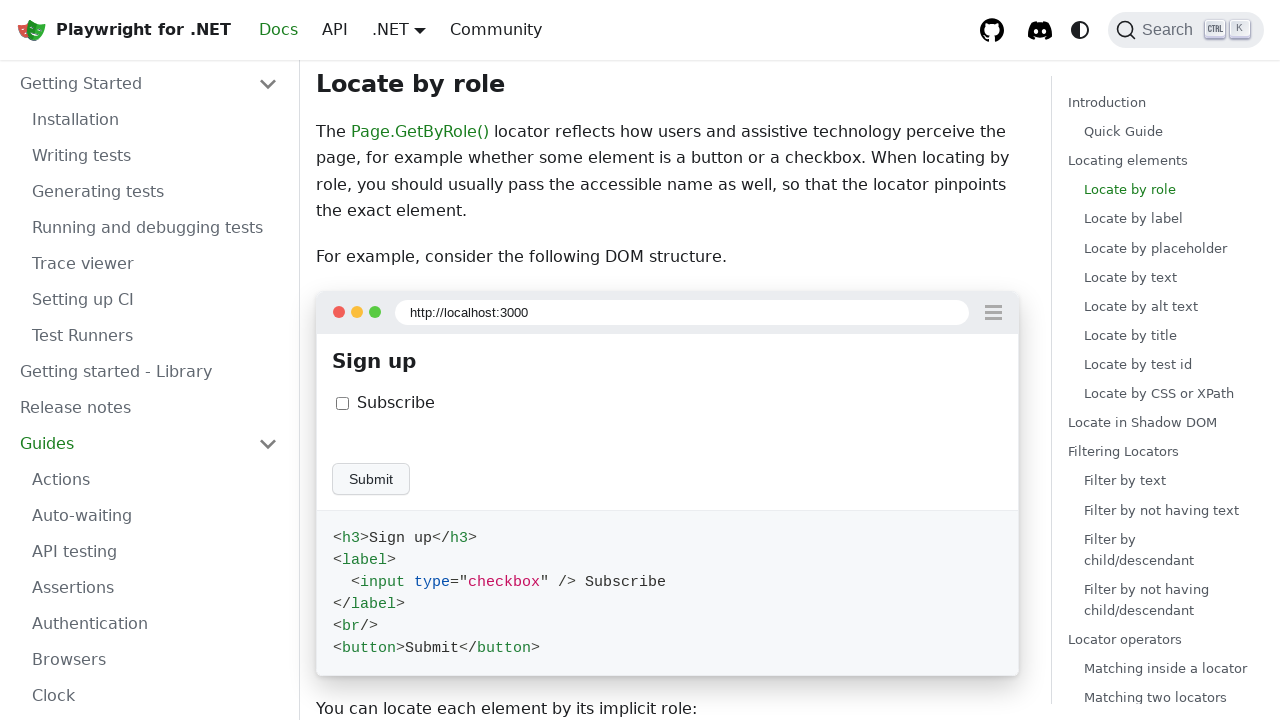

Set viewport size to 1920x1080
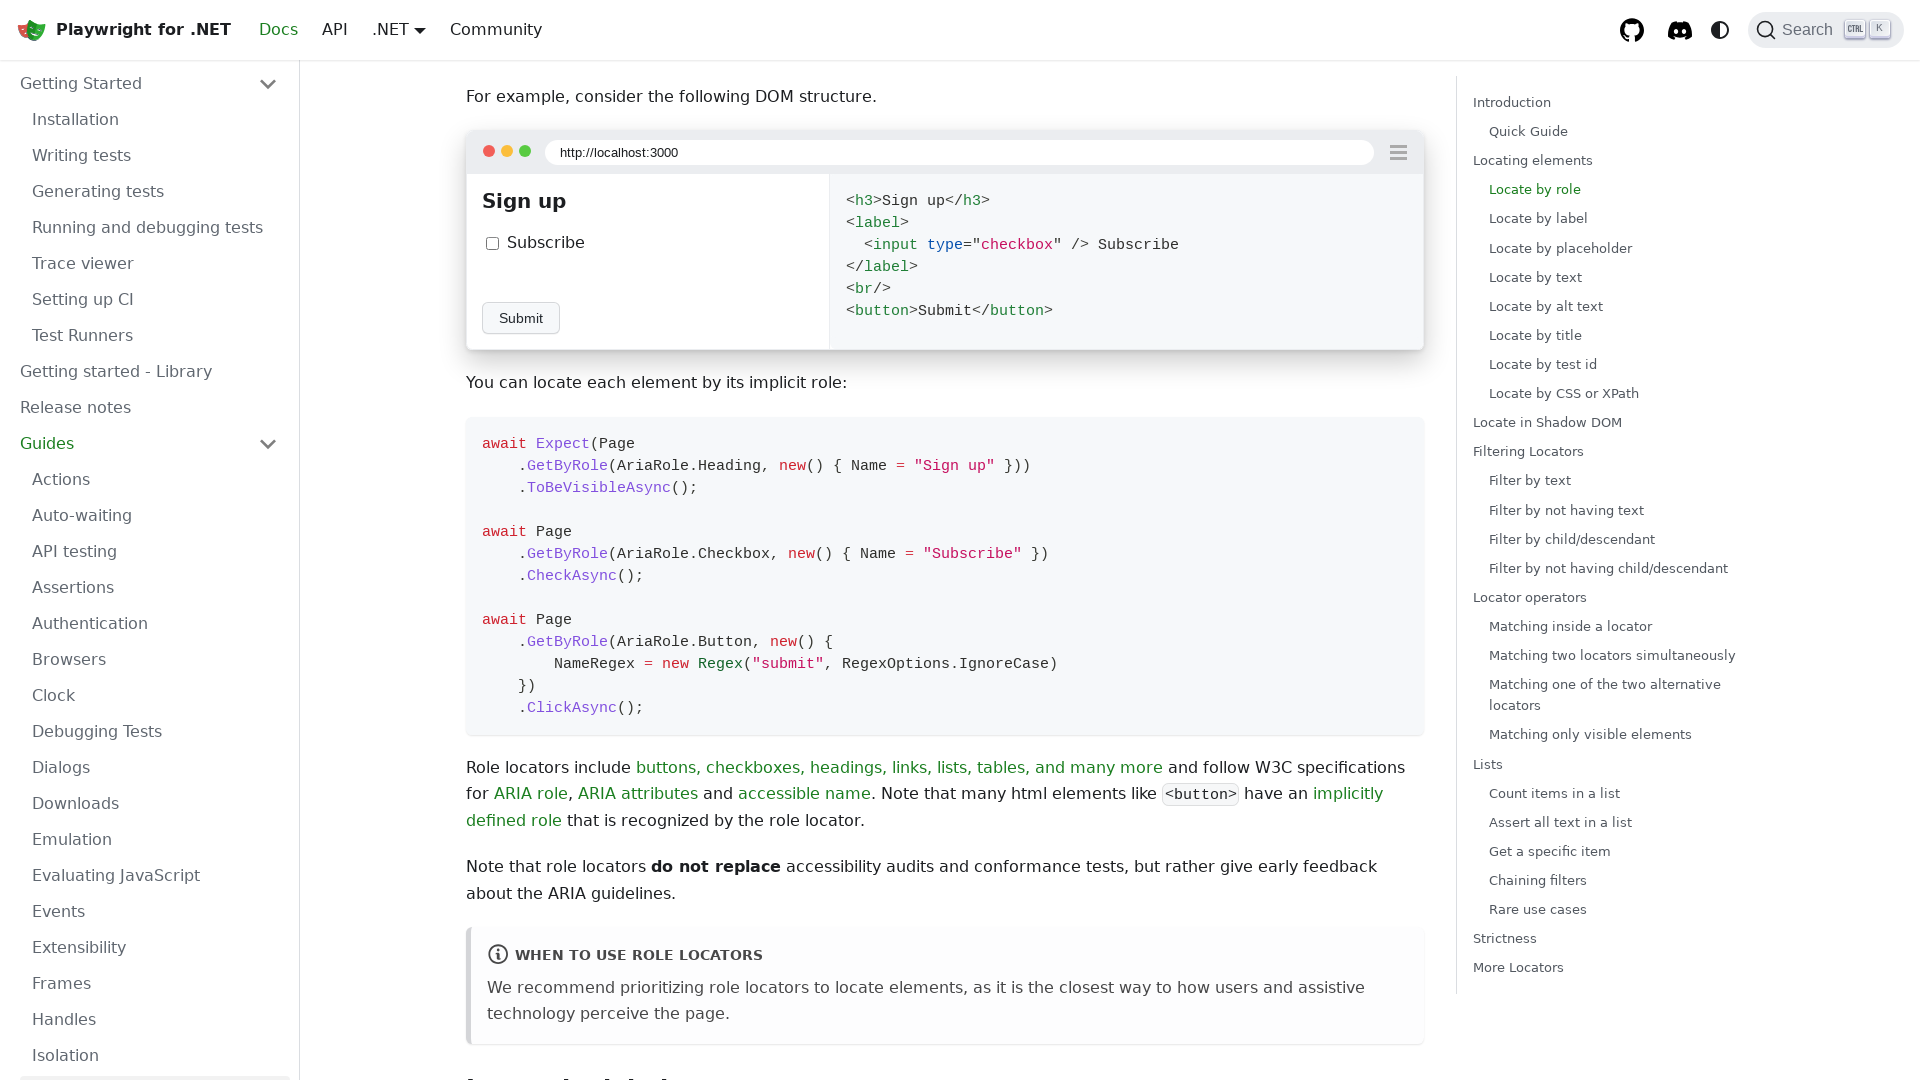

Verified 'Sign up' heading is visible
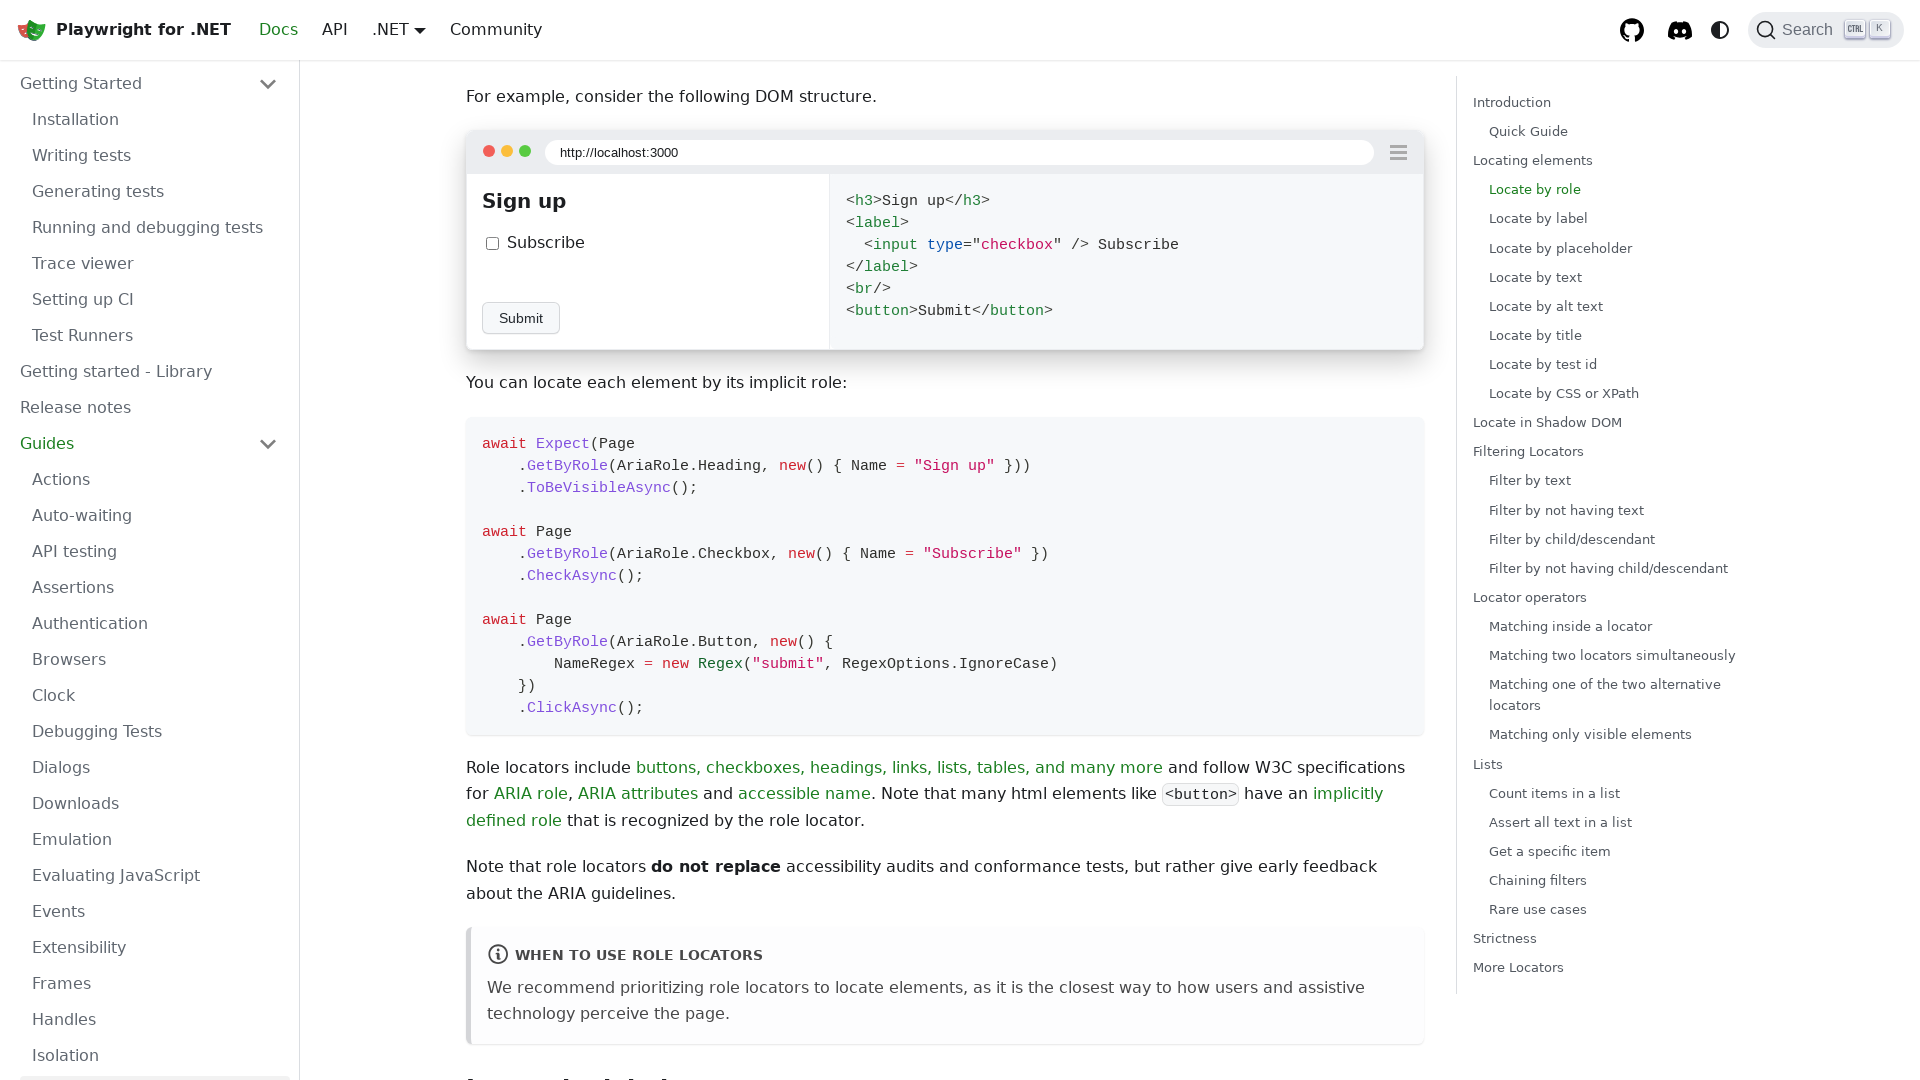

Checked the 'Subscribe' checkbox at (492, 243) on internal:role=checkbox[name="Subscribe"i]
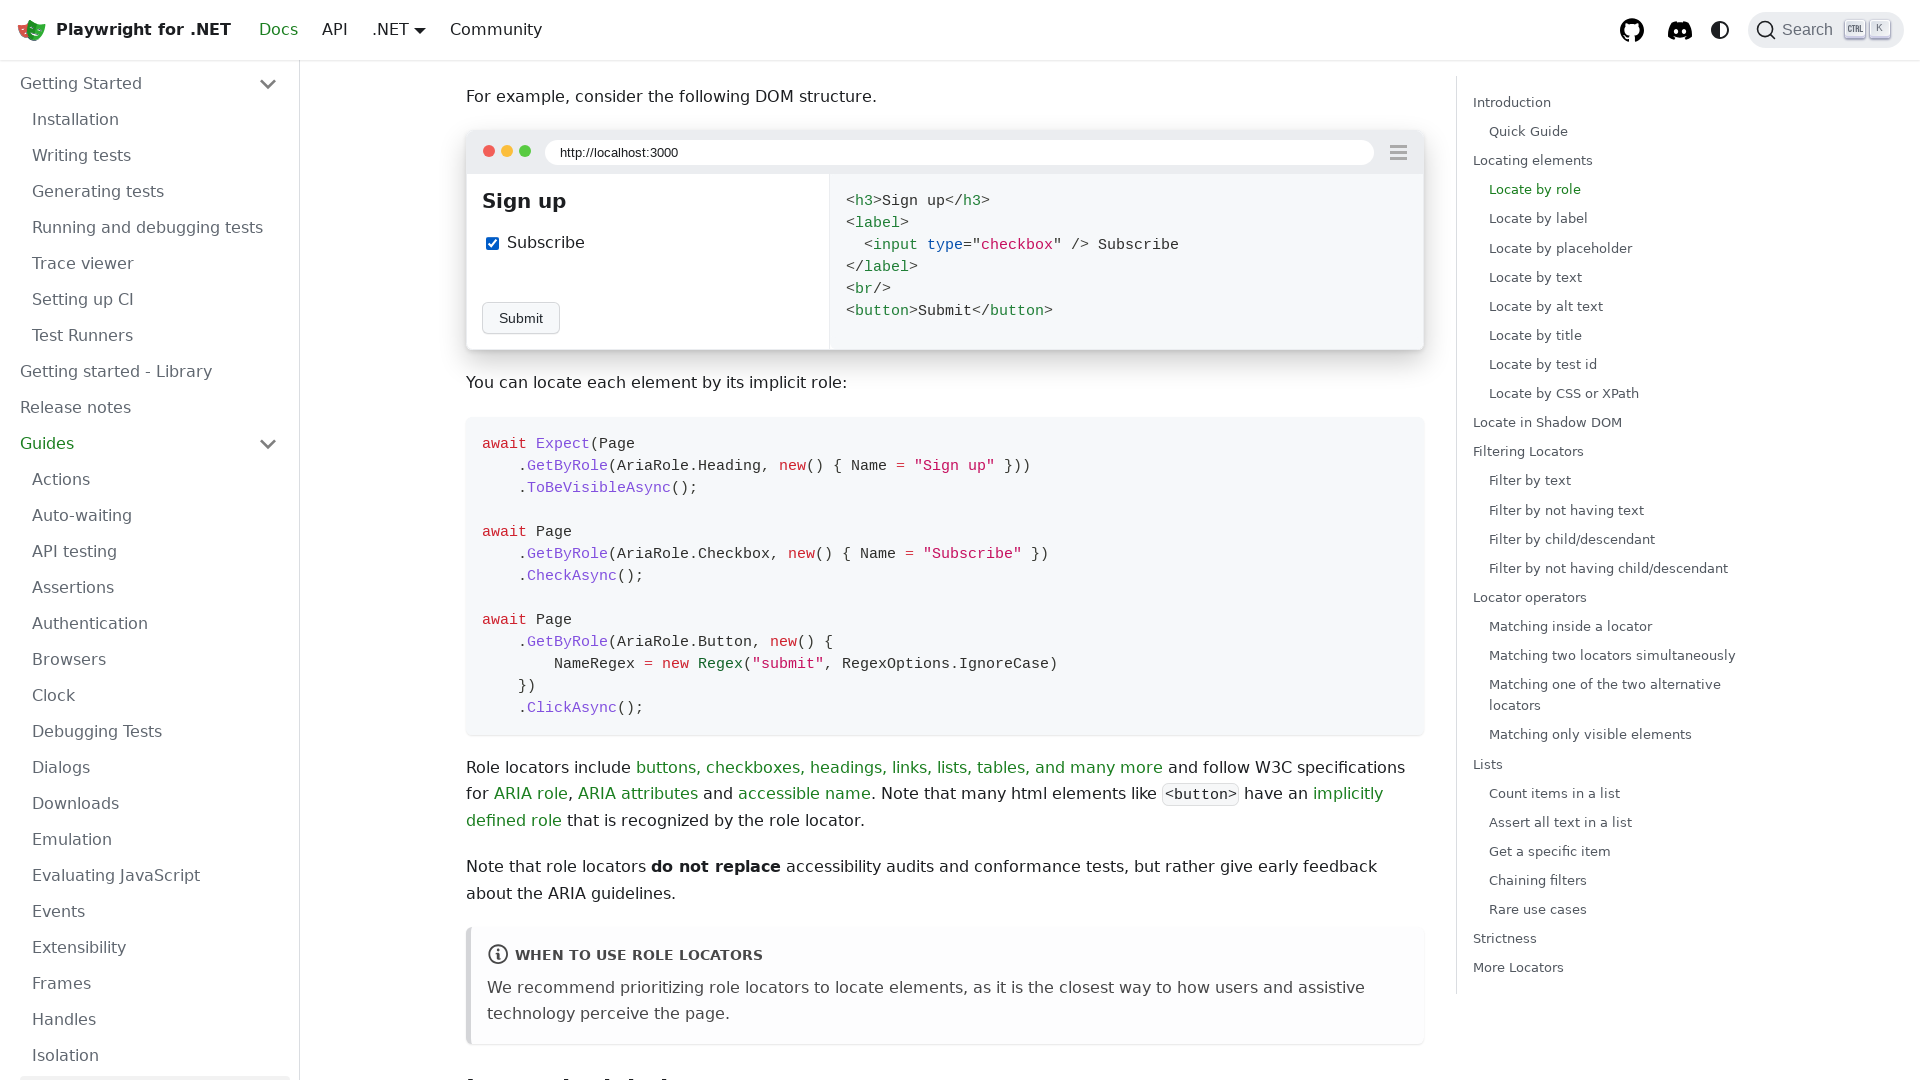

Clicked the submit button at (521, 318) on internal:role=button[name=/submit/i]
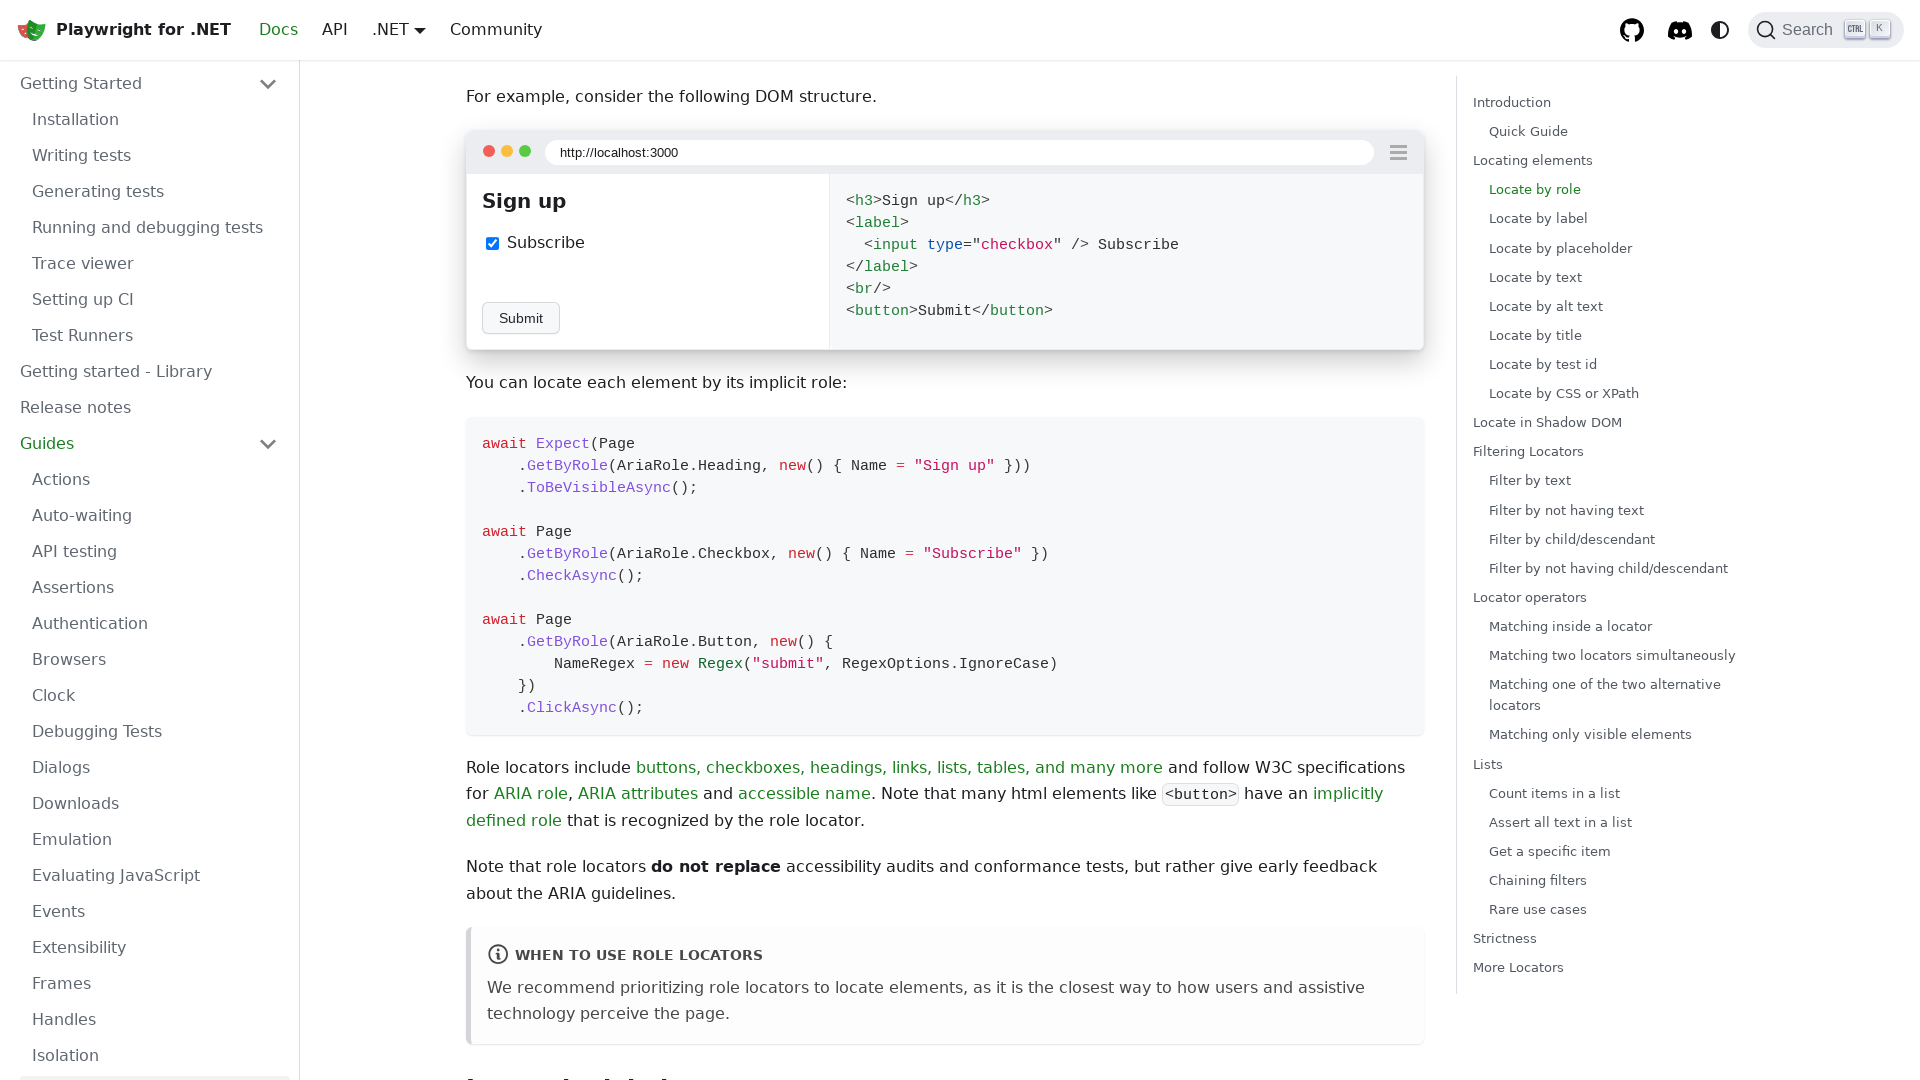

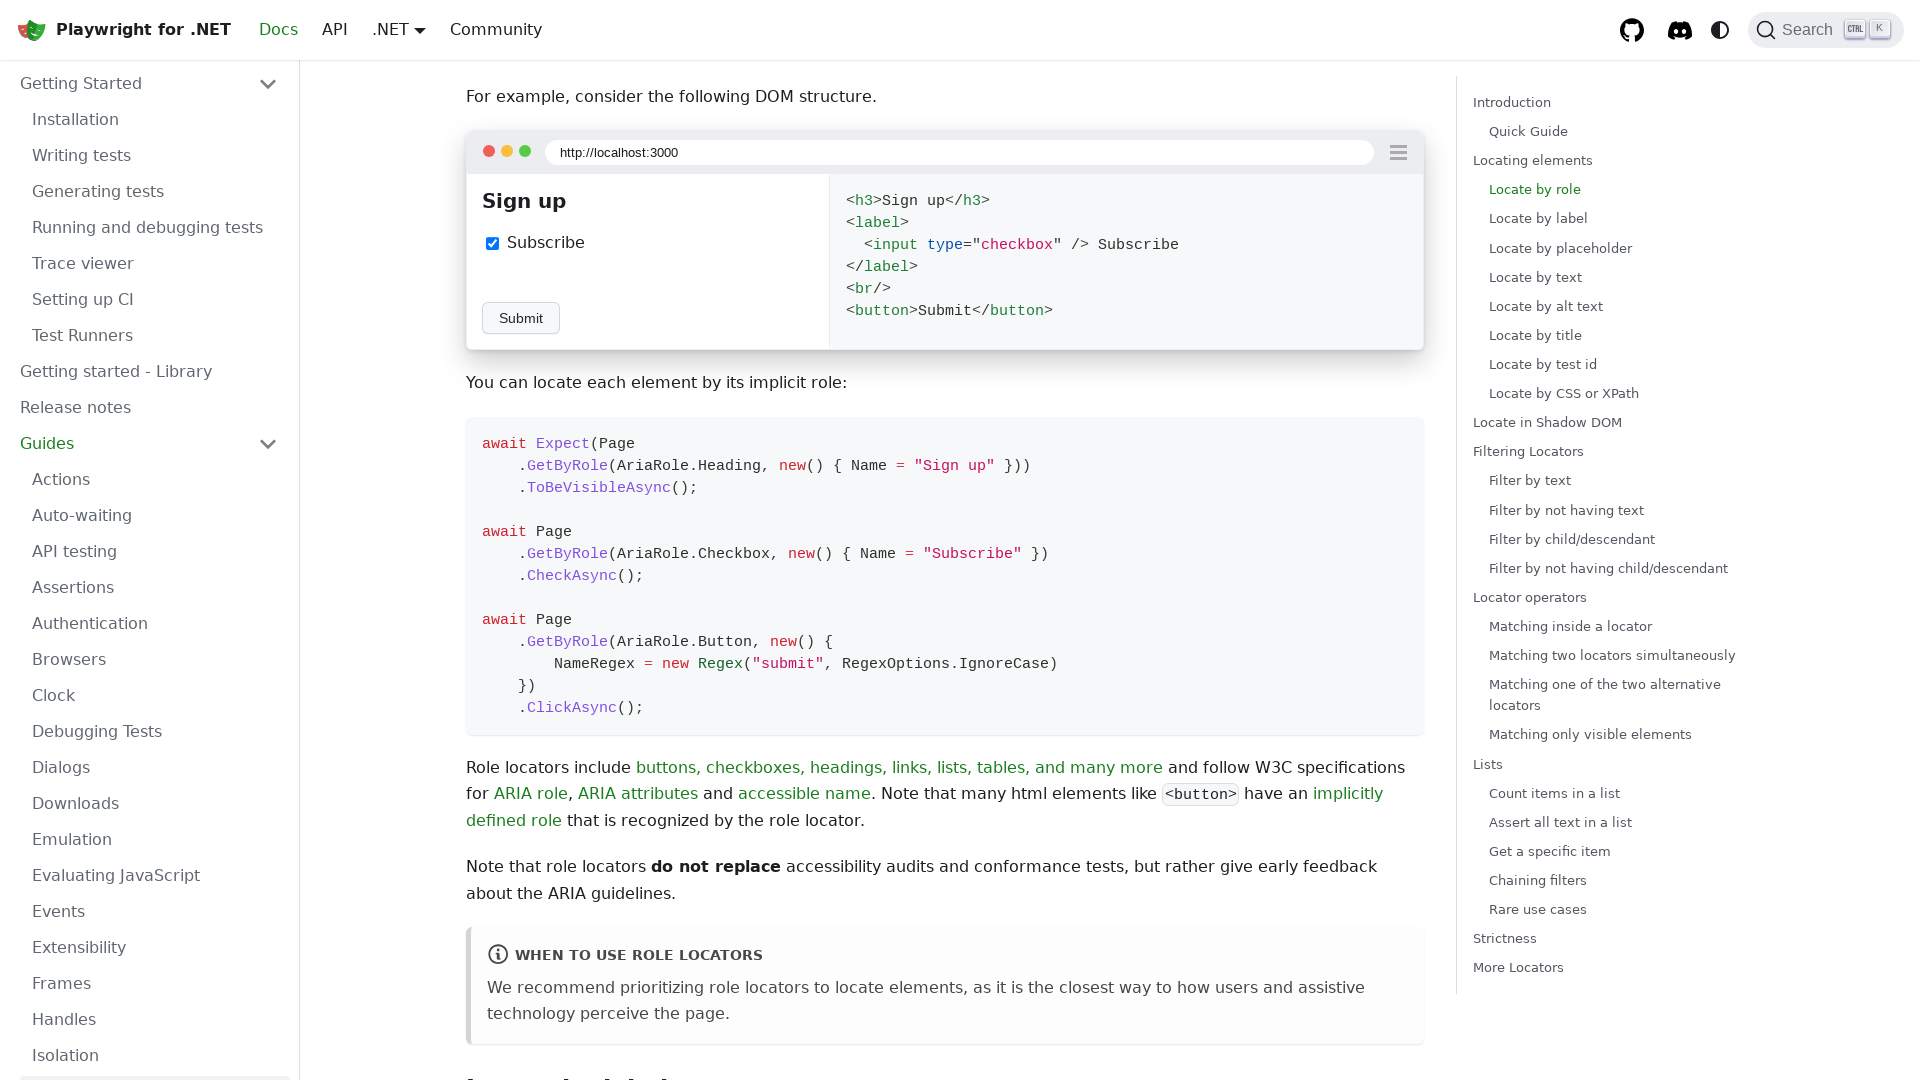